Tests nested frame navigation by clicking the nested frames link, then switching through multiple nested frames (frame-top and frame-middle) to access content within the innermost frame.

Starting URL: https://the-internet.herokuapp.com/

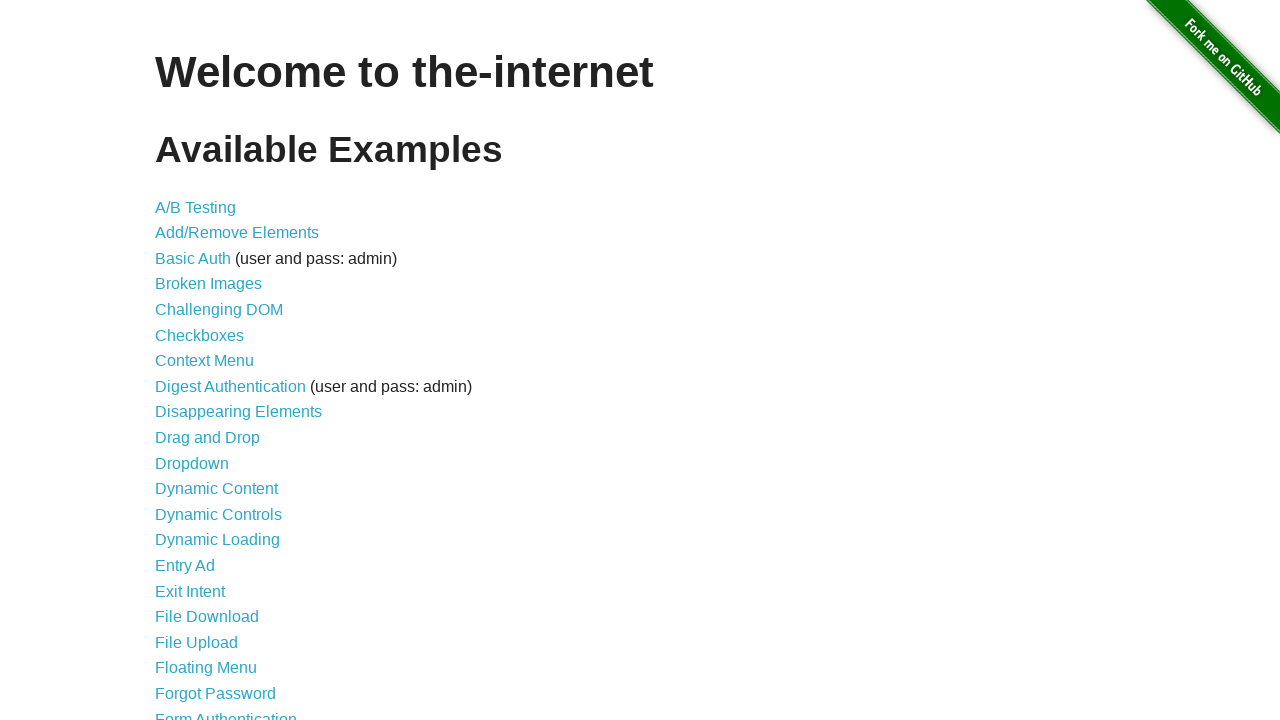

Clicked on the nested frames link at (210, 395) on xpath=//div[@id='content']/ul/li/a[@href='/nested_frames']
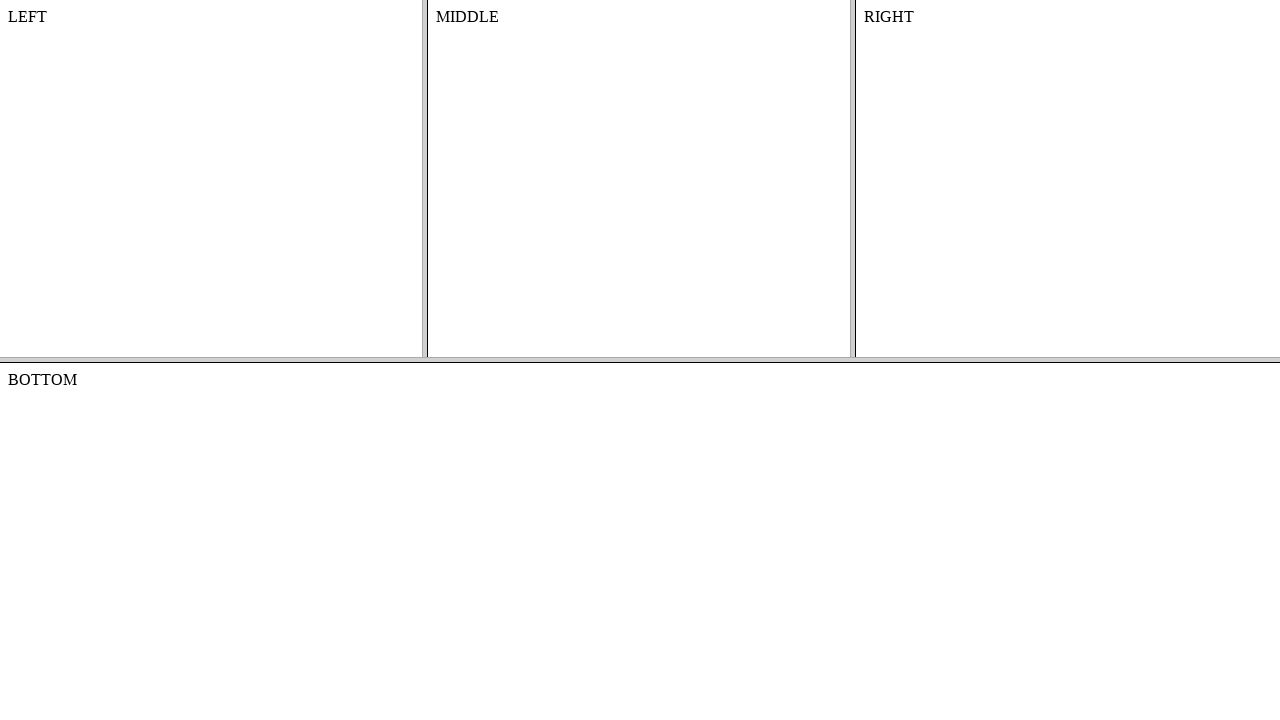

Nested frames page loaded
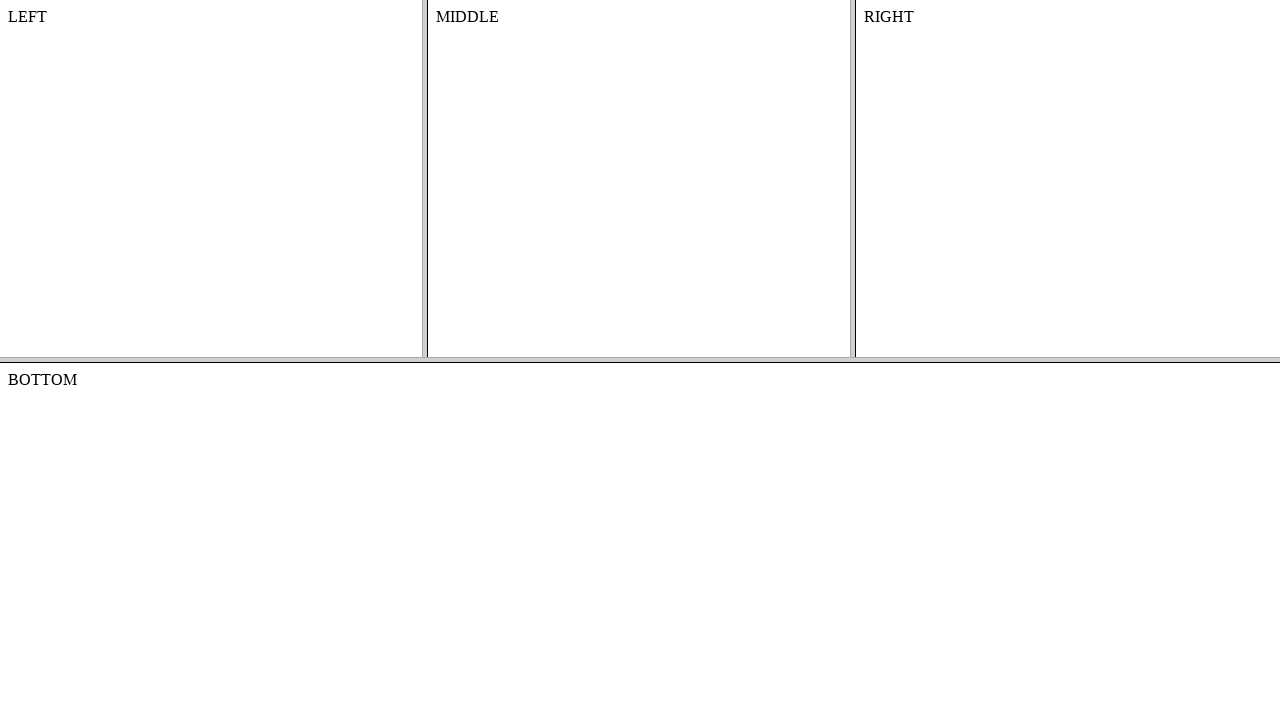

Located the top frame (frame-top)
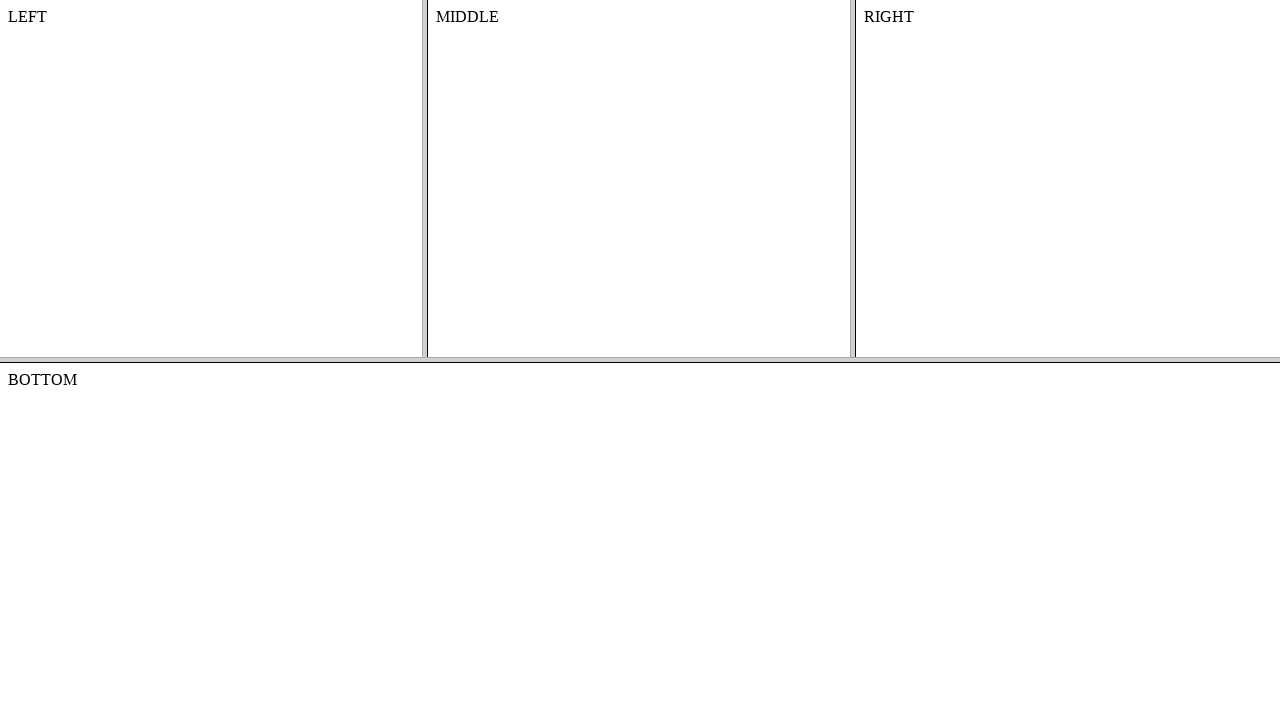

Located the middle frame (frame-middle) within the top frame
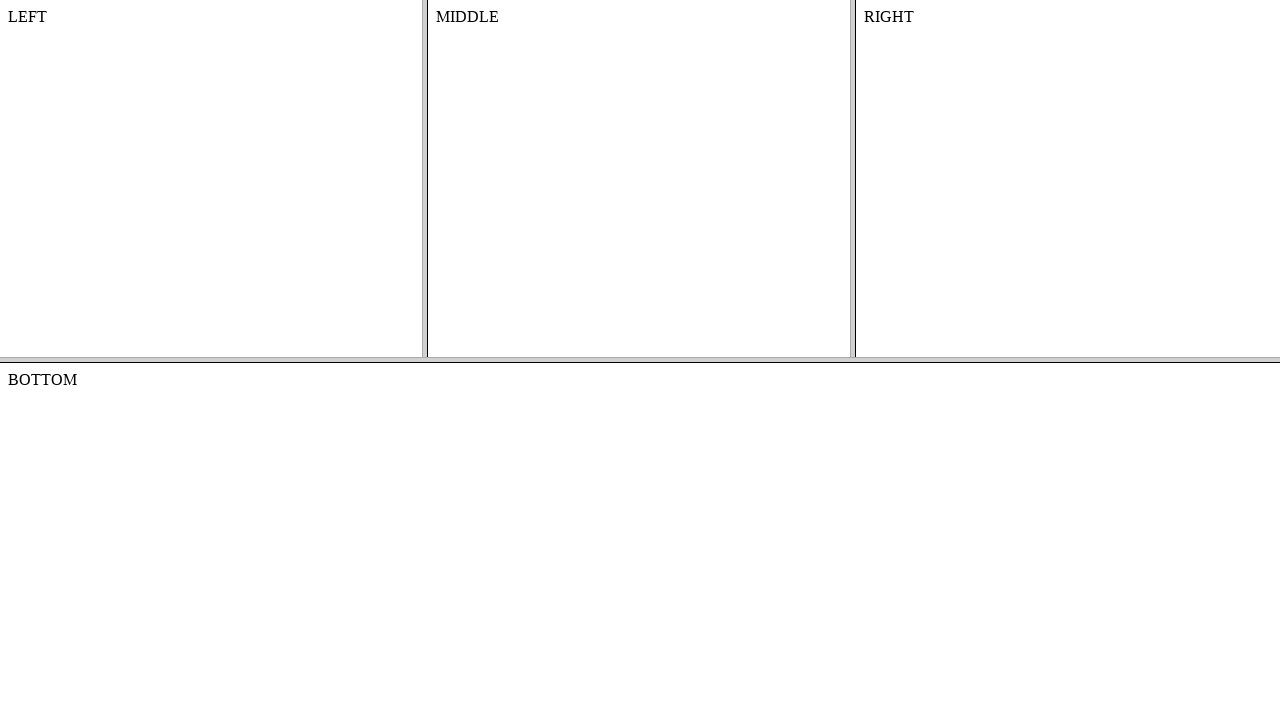

Located the content element in the middle frame
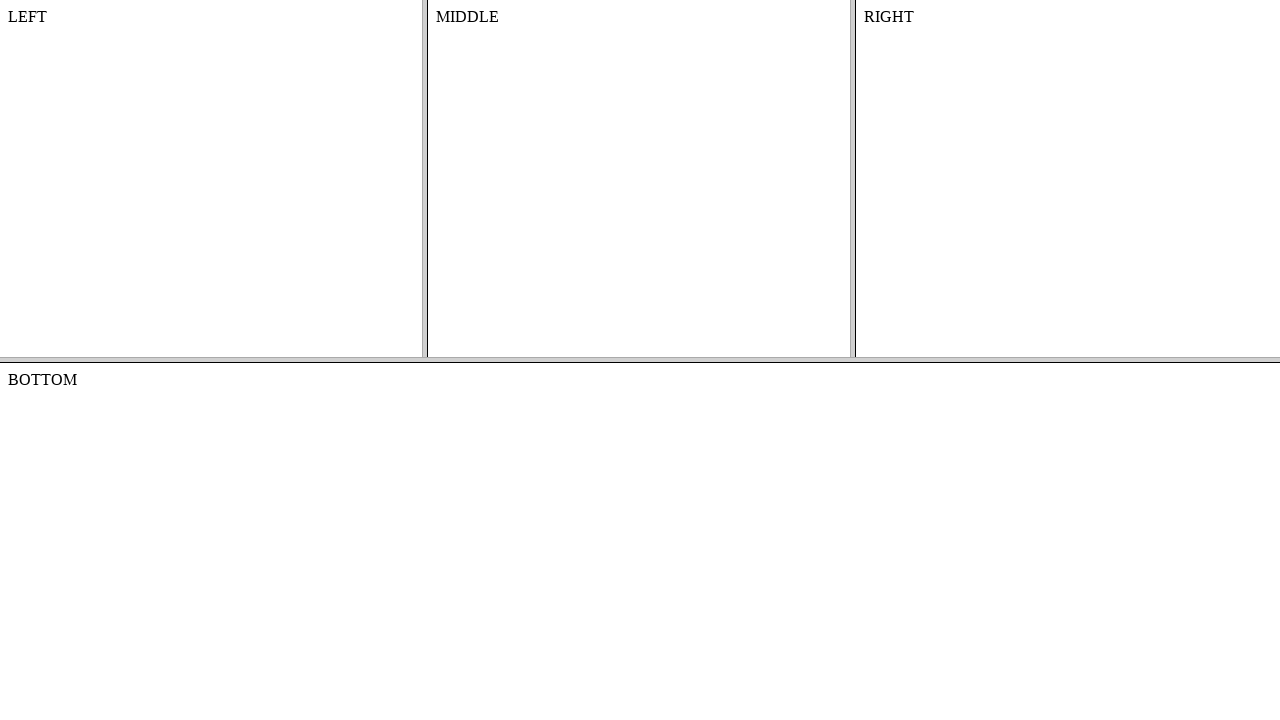

Content element in middle frame is visible and ready
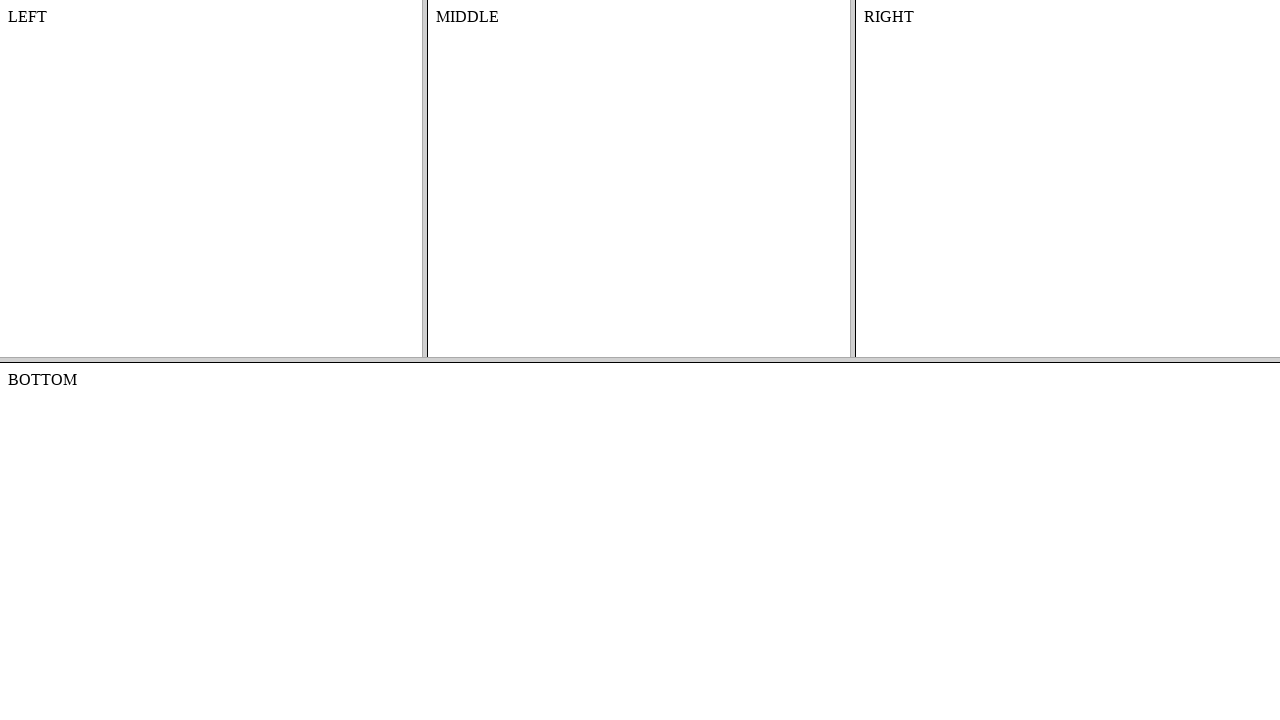

Retrieved text content from middle frame (verified MIDDLE text)
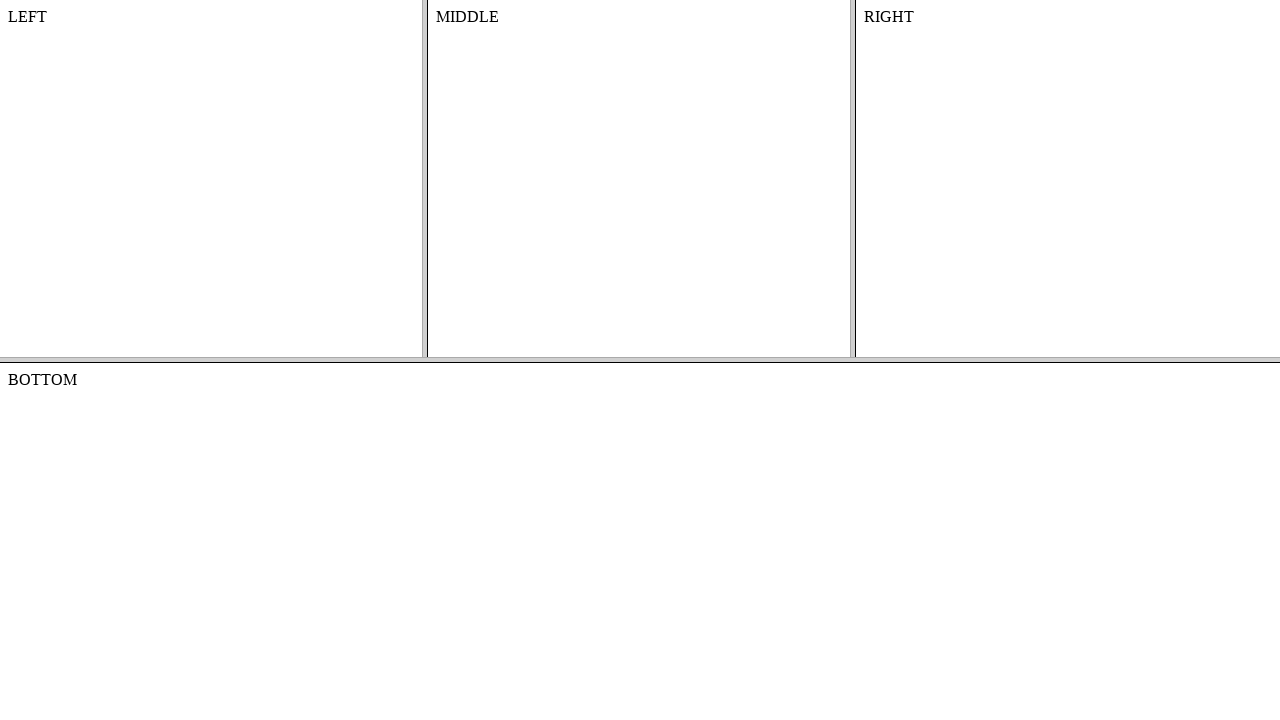

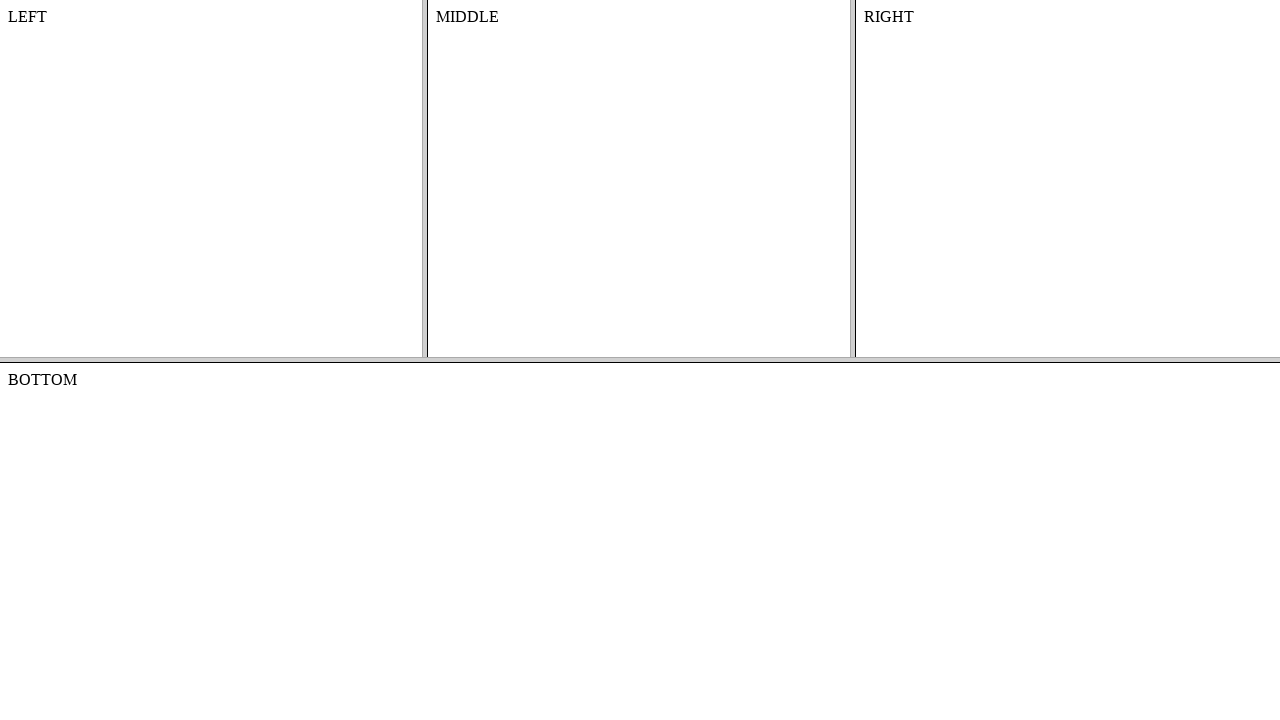